Tests double-click functionality on jQuery API documentation page by switching to an iframe and performing a double-click action on a div element

Starting URL: http://api.jquery.com/dblclick/

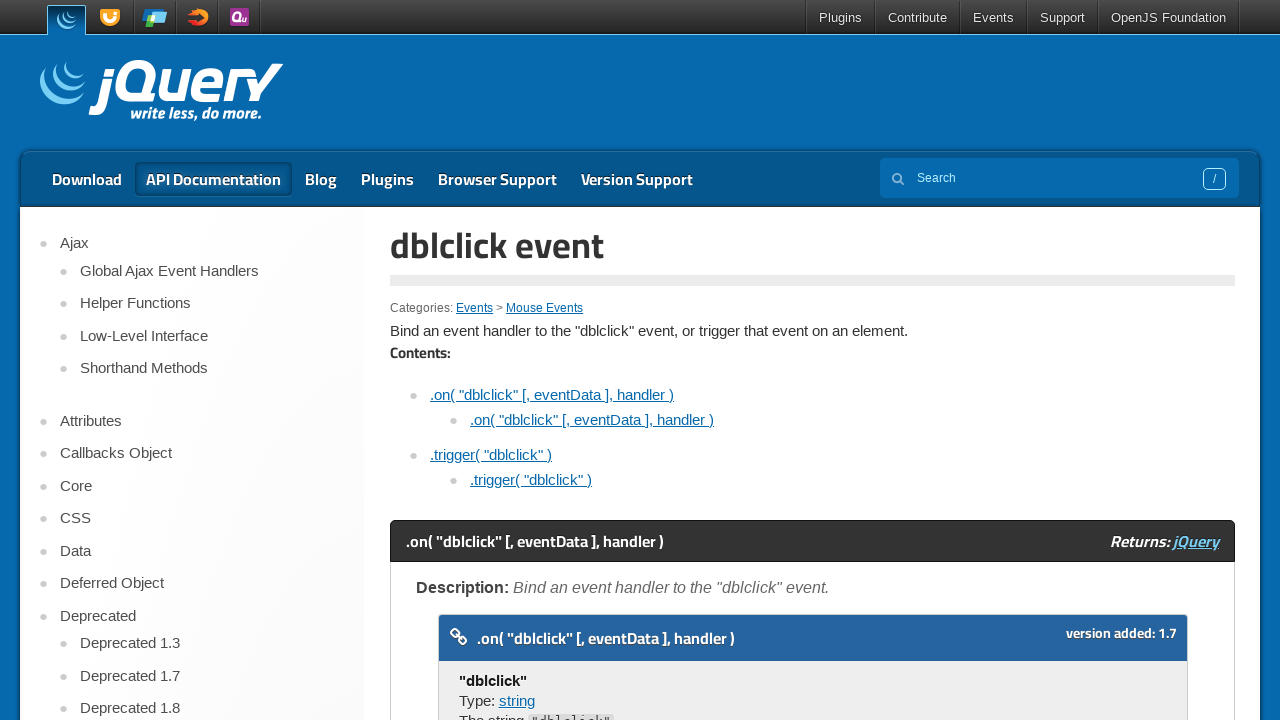

Located first iframe on the page
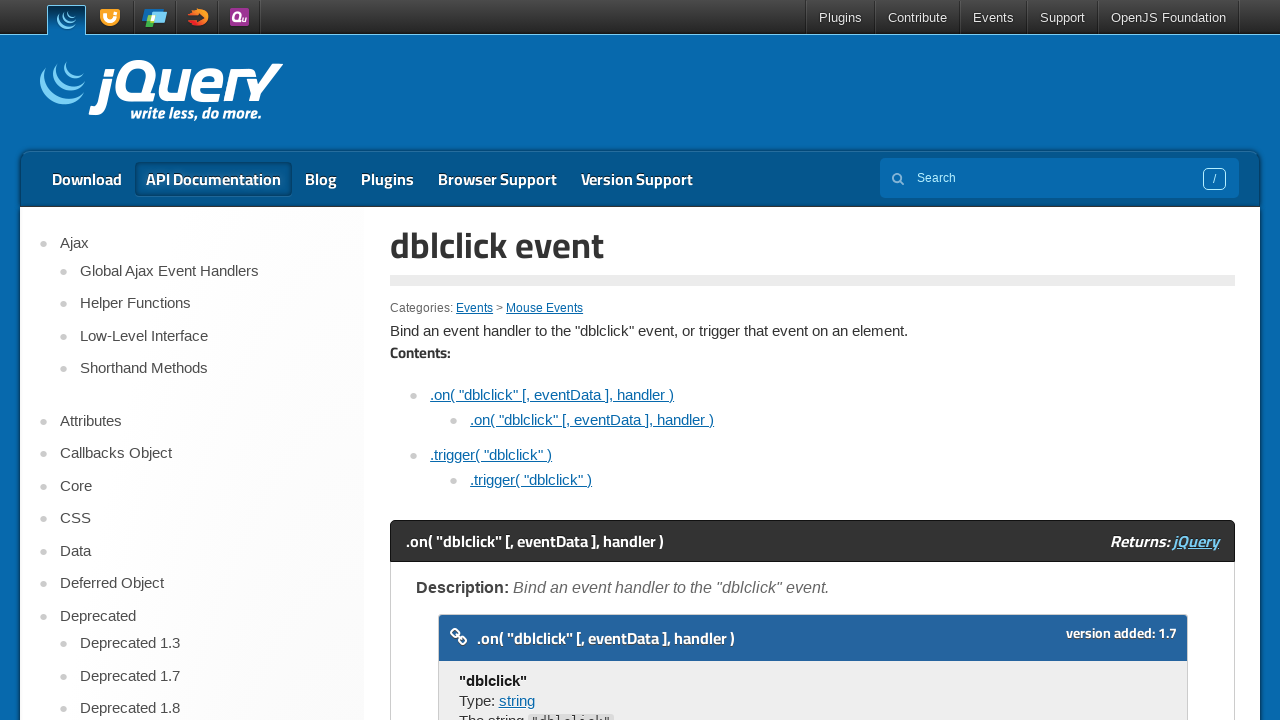

Retrieved iframe owner page
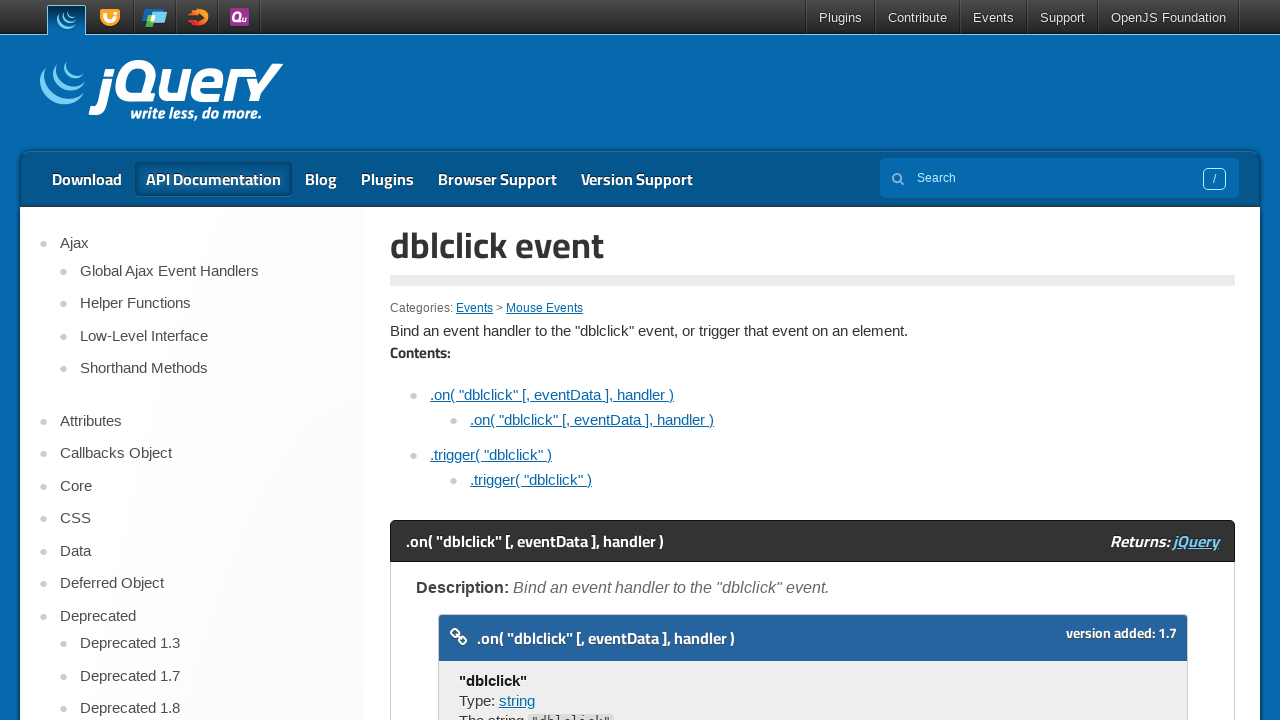

Located first div element within iframe
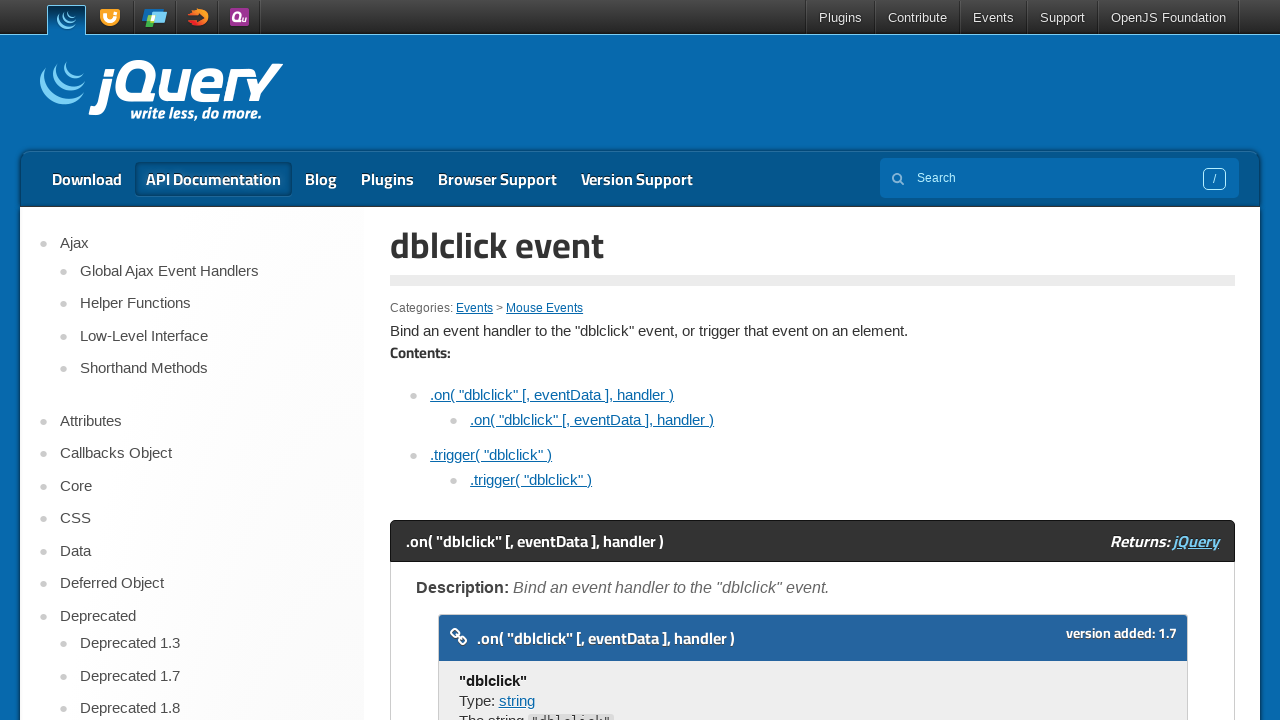

Scrolled element into view
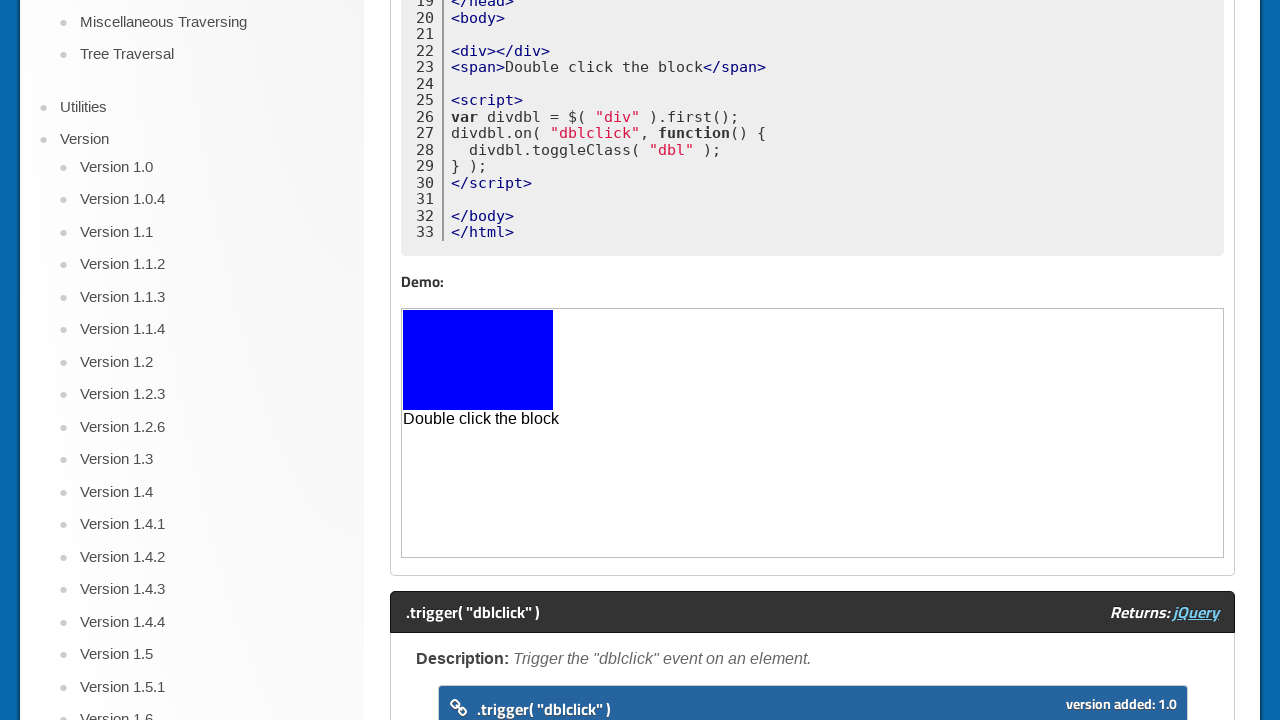

Performed double-click on div element at (478, 360) on iframe >> nth=0 >> internal:control=enter-frame >> html > body > div >> nth=0
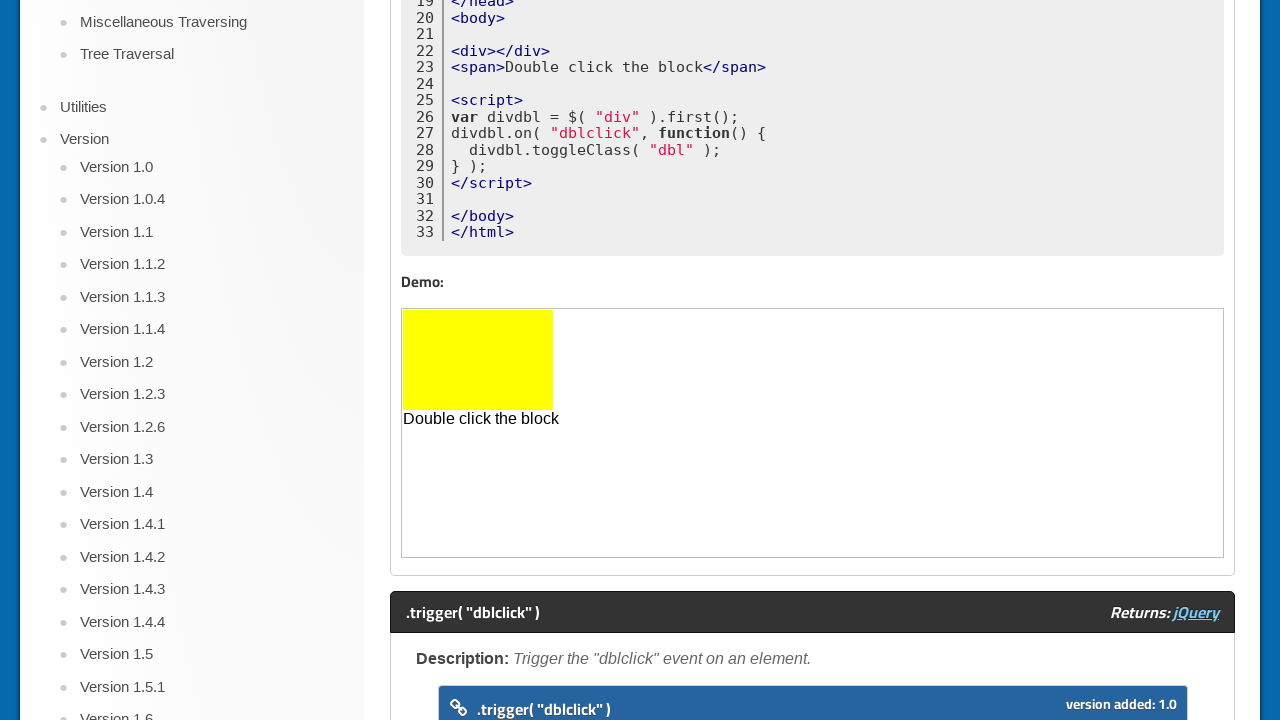

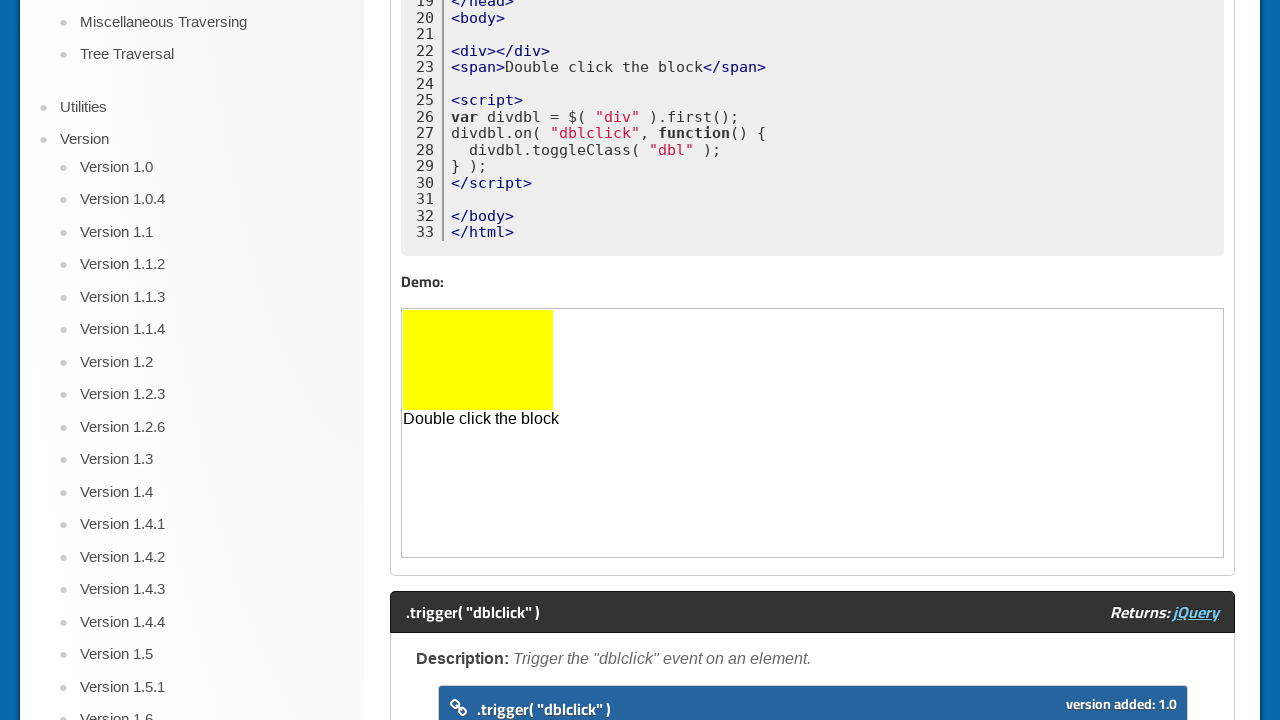